Tests keyboard actions on a text comparison tool by typing text, selecting all with Ctrl+A, copying with Ctrl+C, tabbing to the next field, and pasting with Ctrl+V

Starting URL: https://gotranscript.com/text-compare

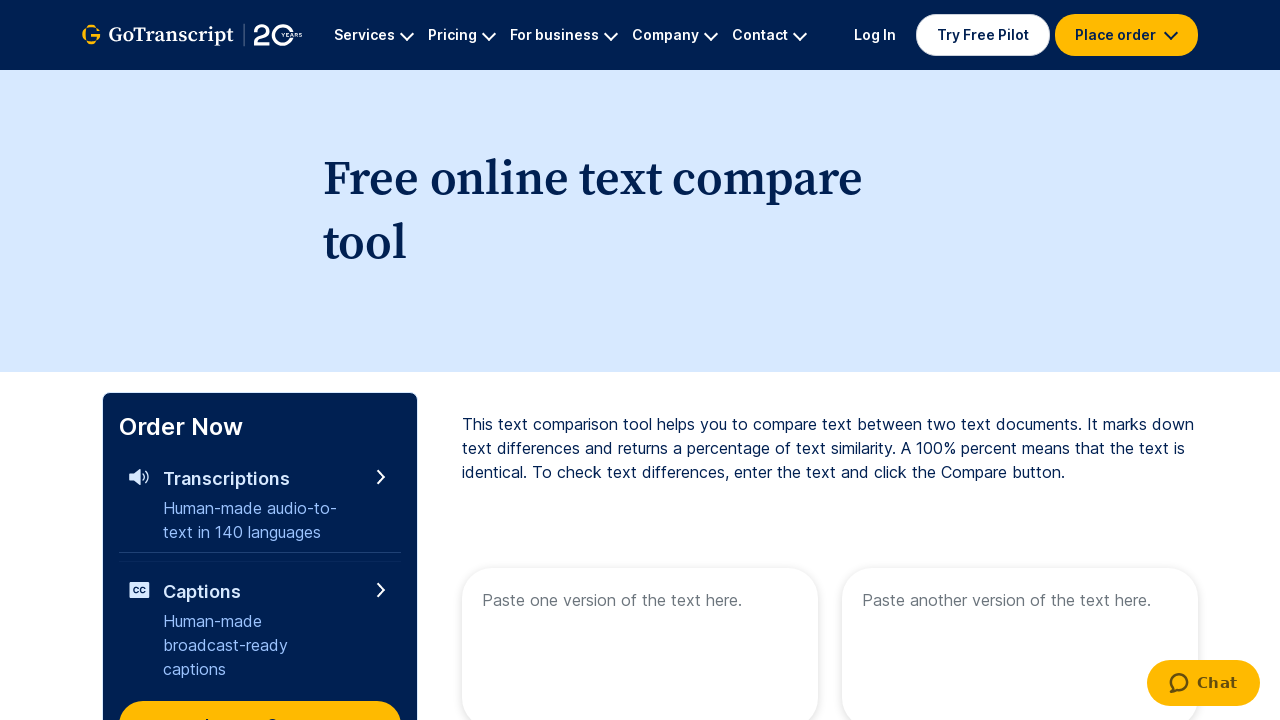

Typed 'welcome to automation' into the first text area on [name='text1']
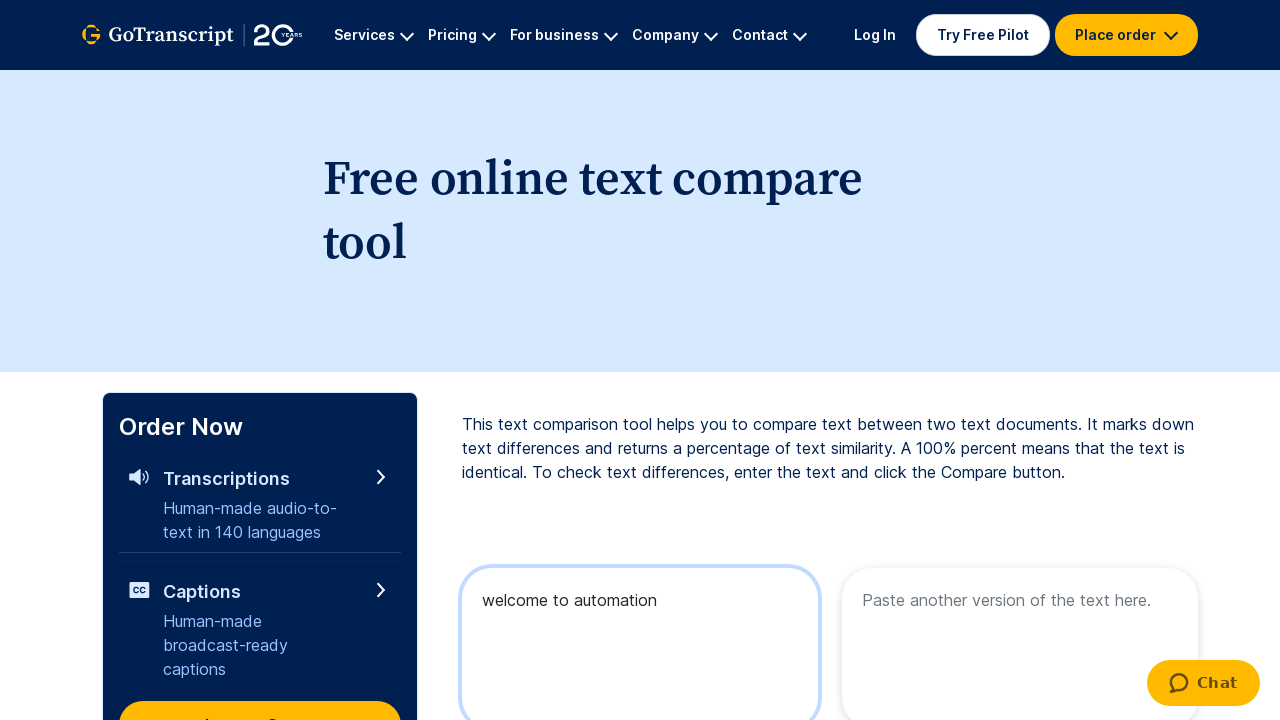

Selected all text with Ctrl+A
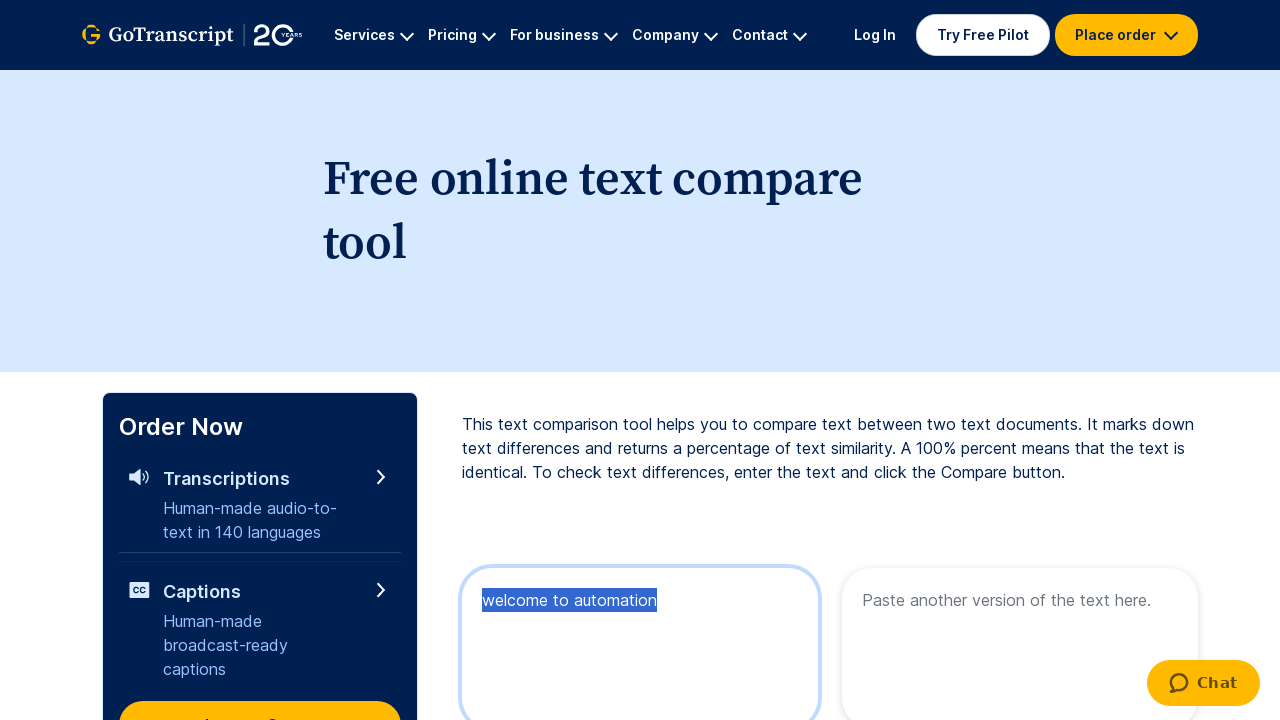

Copied selected text with Ctrl+C
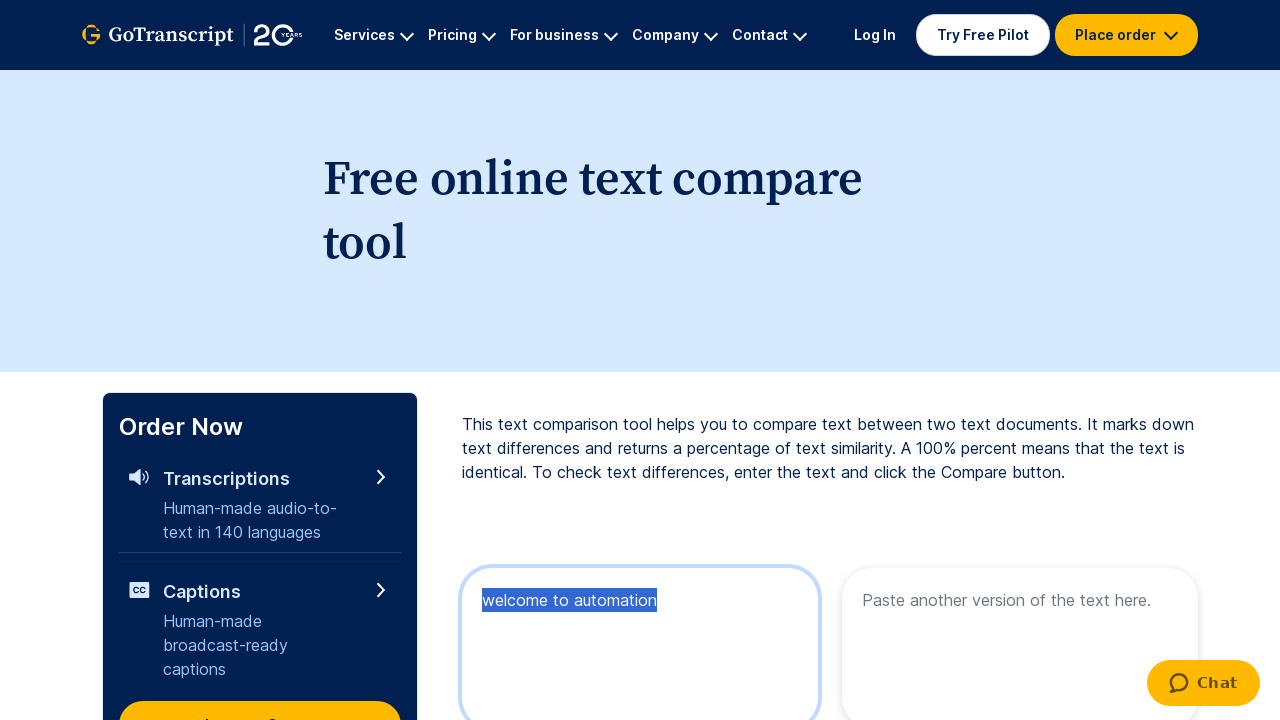

Pressed Tab to move to the next field
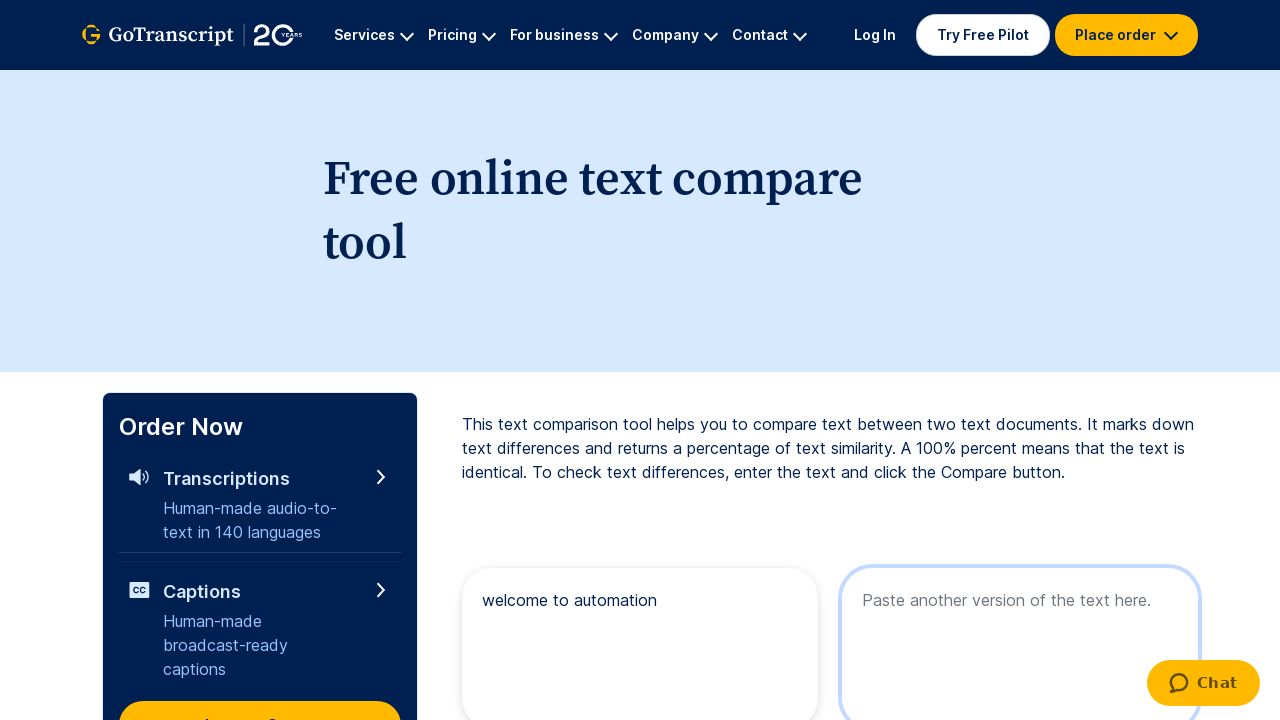

Pasted copied text with Ctrl+V into the second field
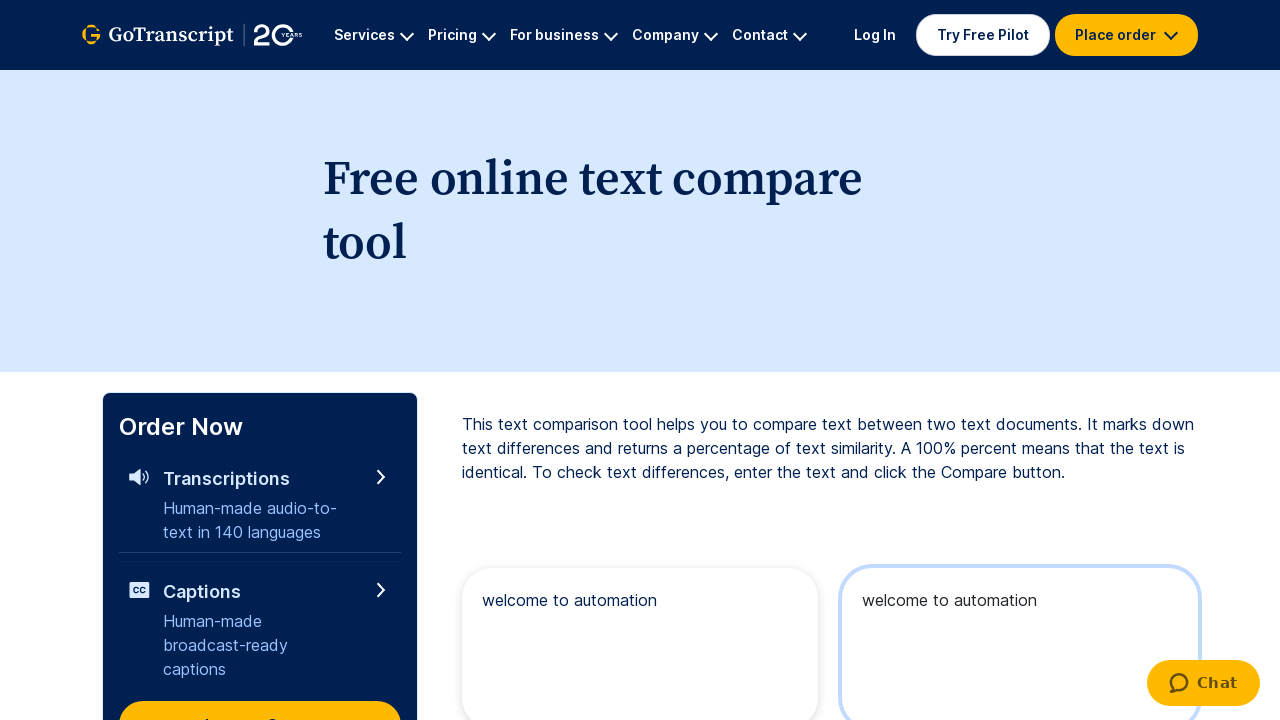

Waited for keyboard actions to complete
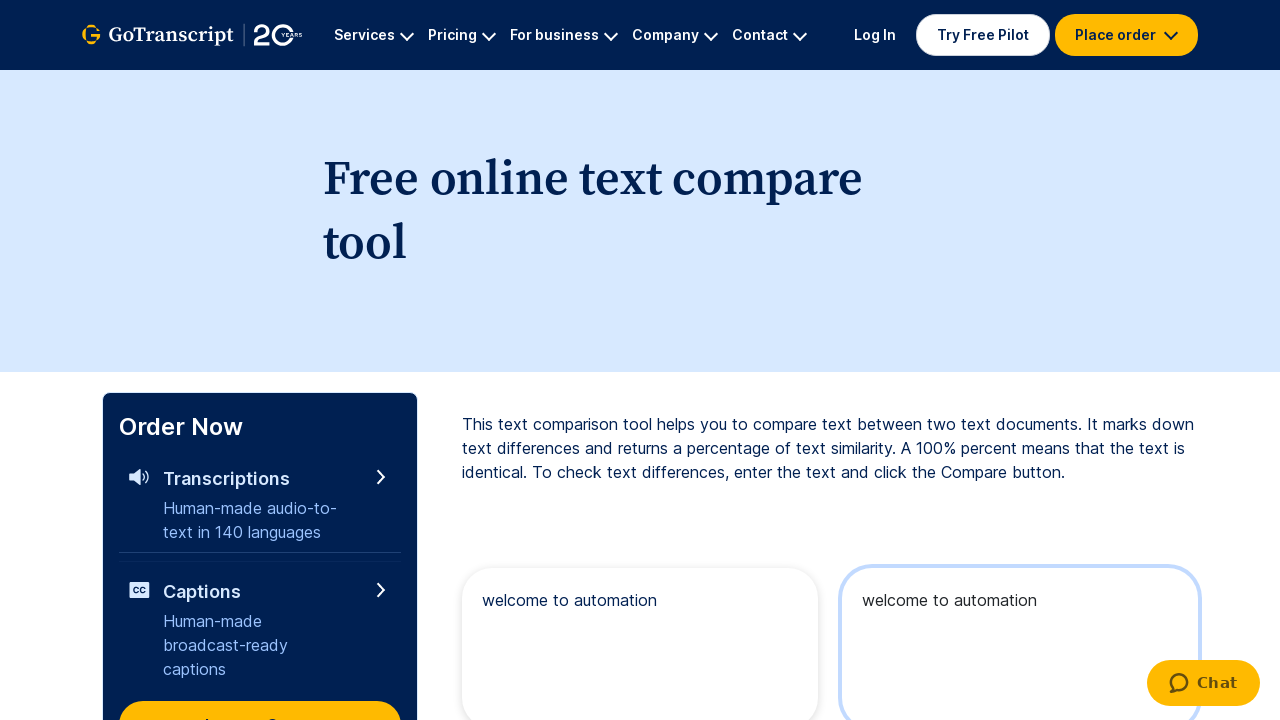

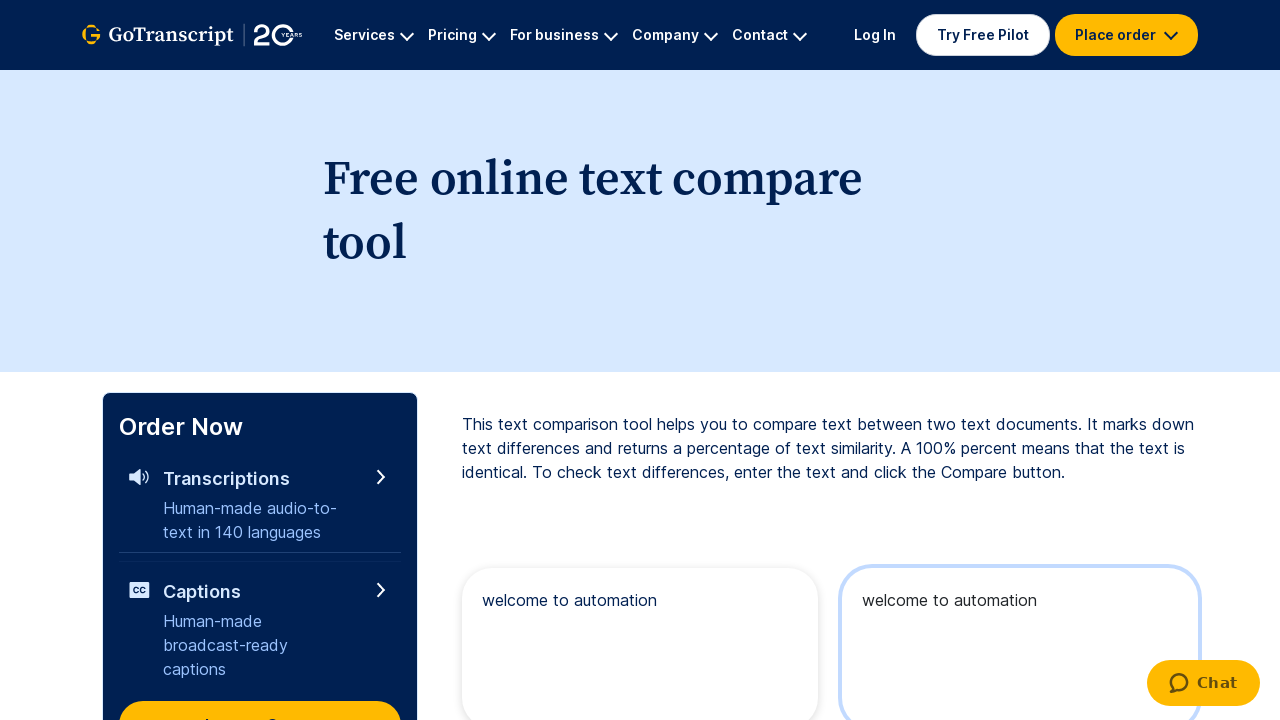